Tests horizontal slider interaction by switching to an iframe and moving the slider using keyboard arrow keys

Starting URL: https://www.globalsqa.com/demo-site/sliders/#Steps

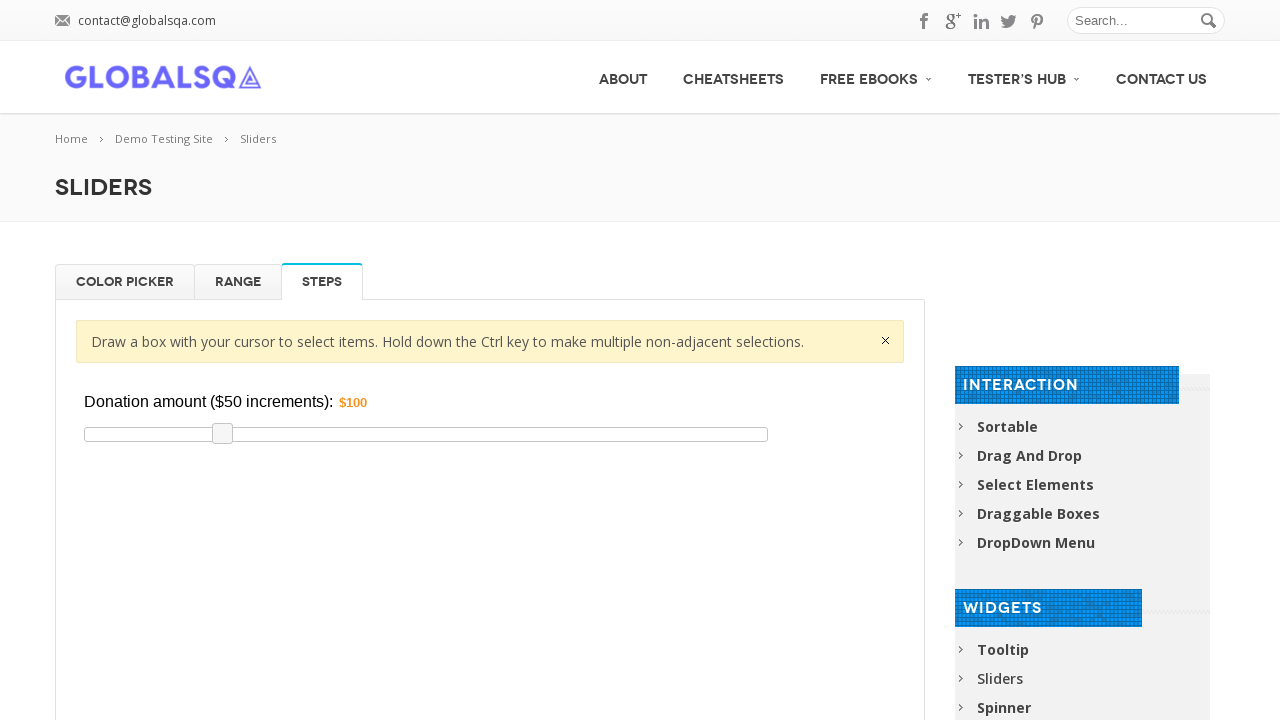

Navigated to horizontal slider demo page
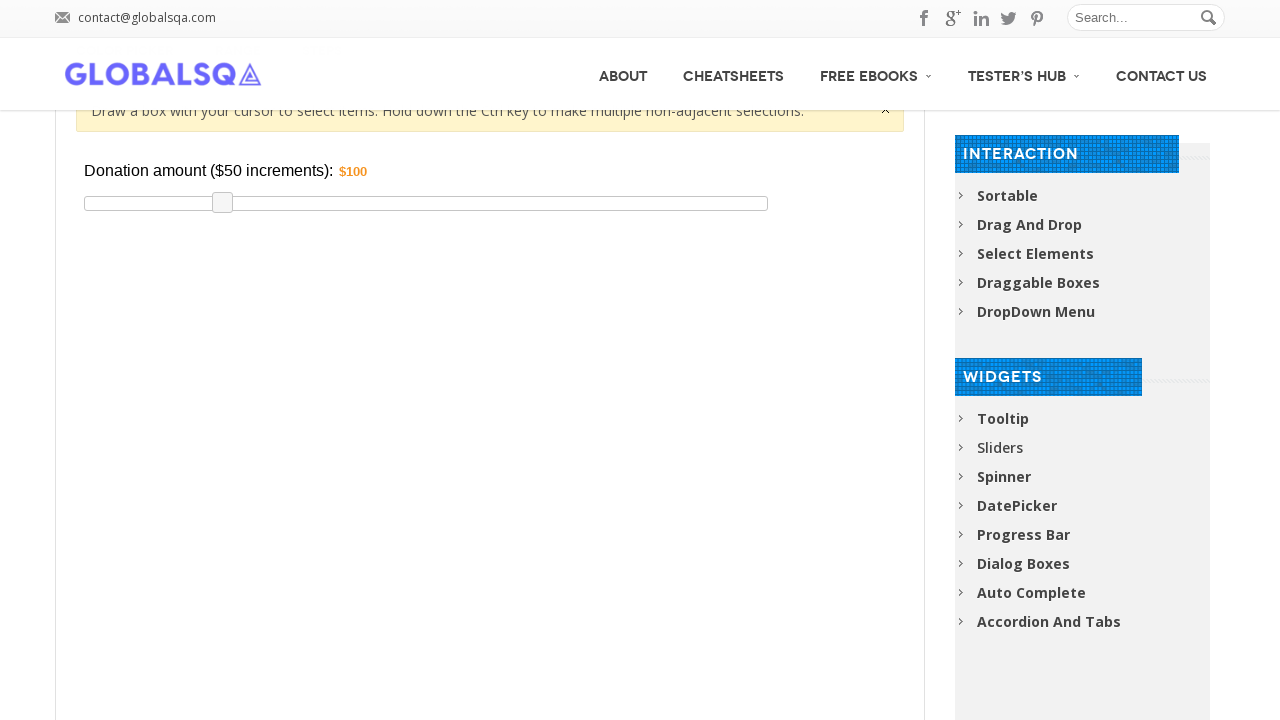

Located iframe containing the slider
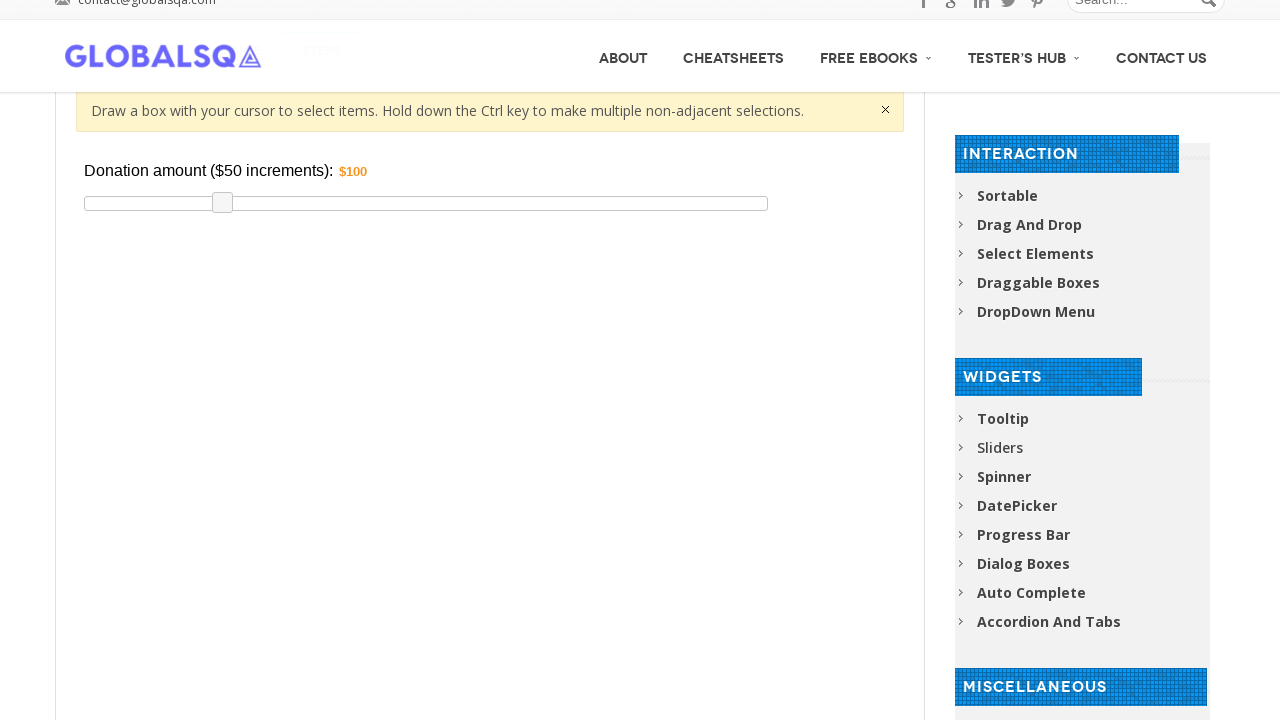

Located slider element within iframe
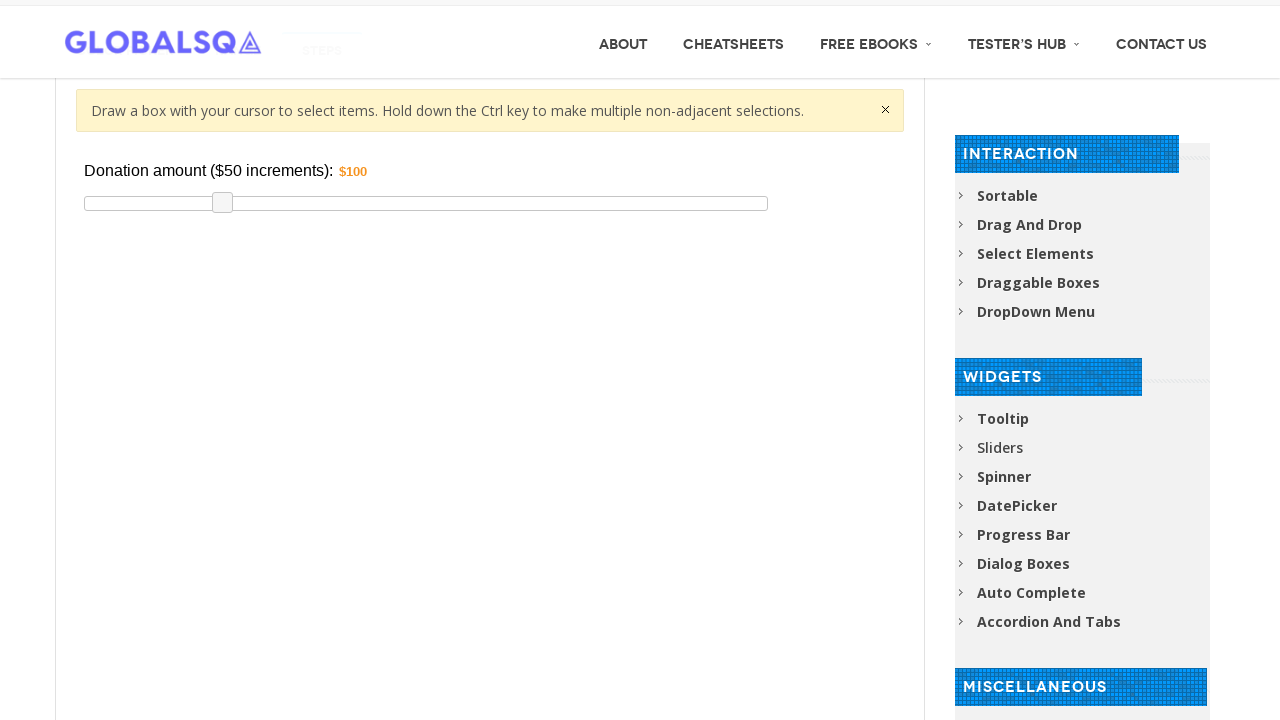

Slider element is now visible
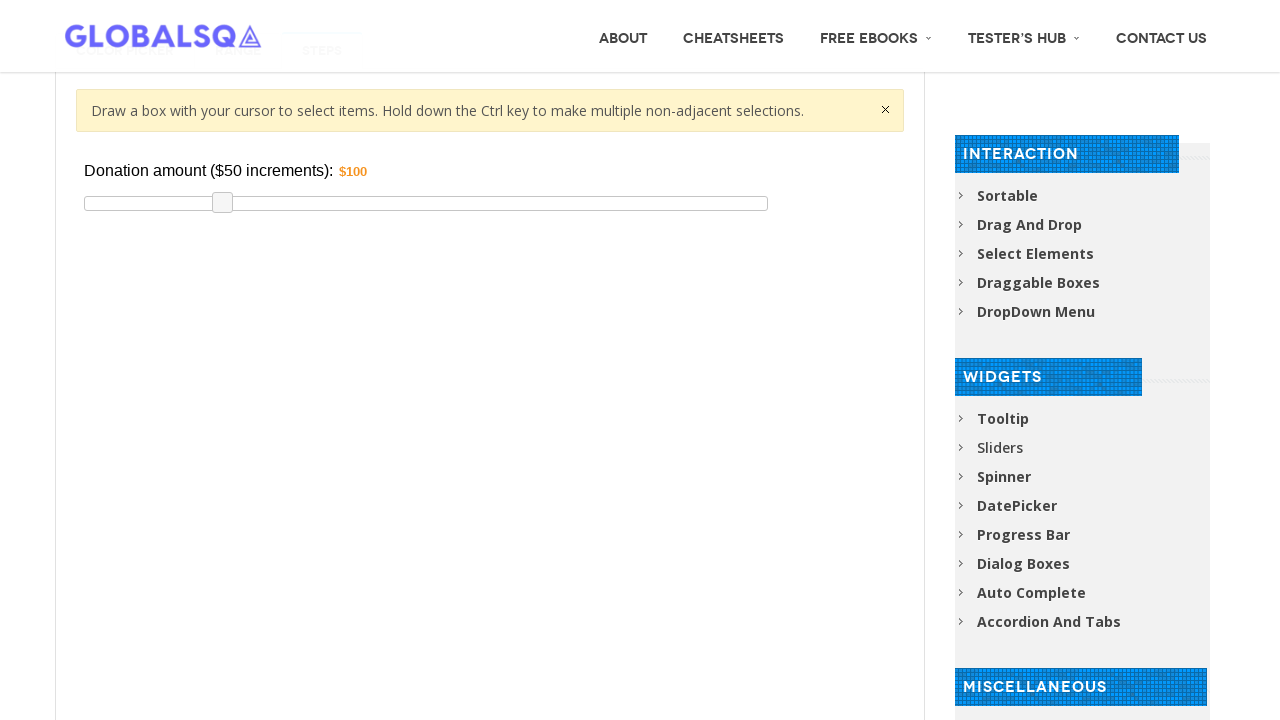

Clicked on slider to focus it at (222, 203) on xpath=//*[@id="post-2673"]/div[2]/div/div/div[3]/p/iframe >> internal:control=en
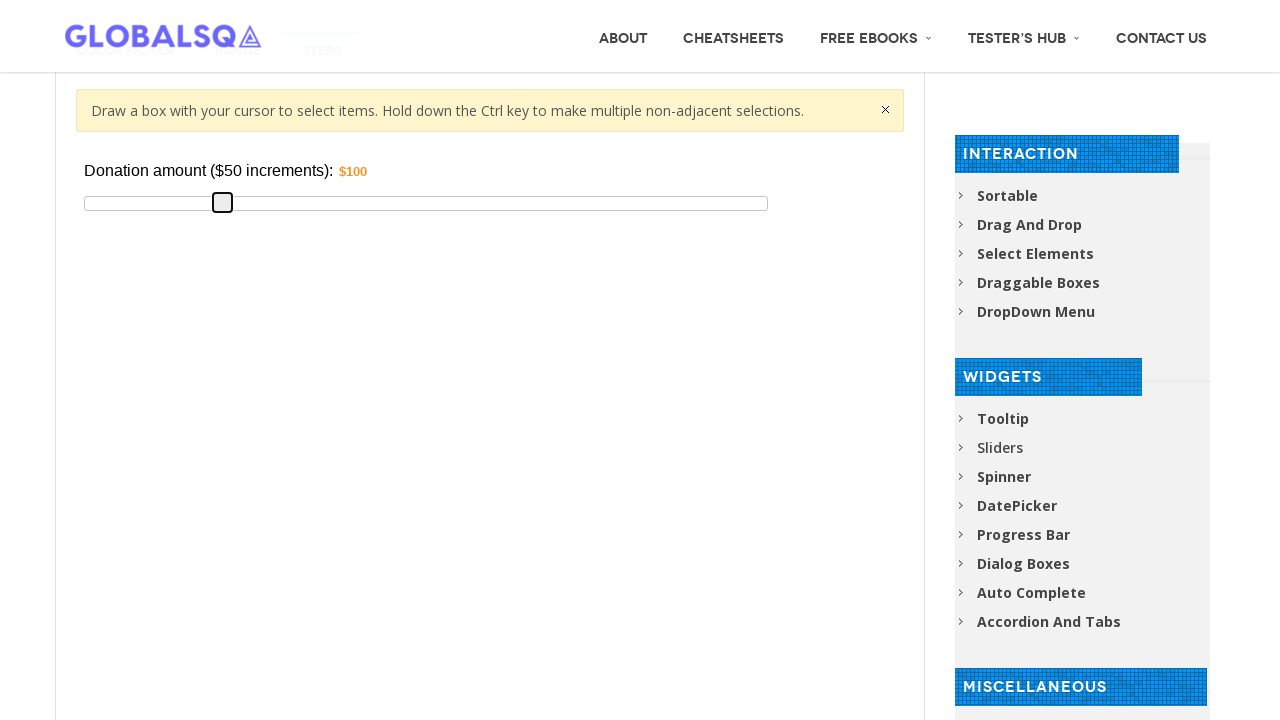

Pressed ArrowRight key to move slider on xpath=//*[@id="post-2673"]/div[2]/div/div/div[3]/p/iframe >> internal:control=en
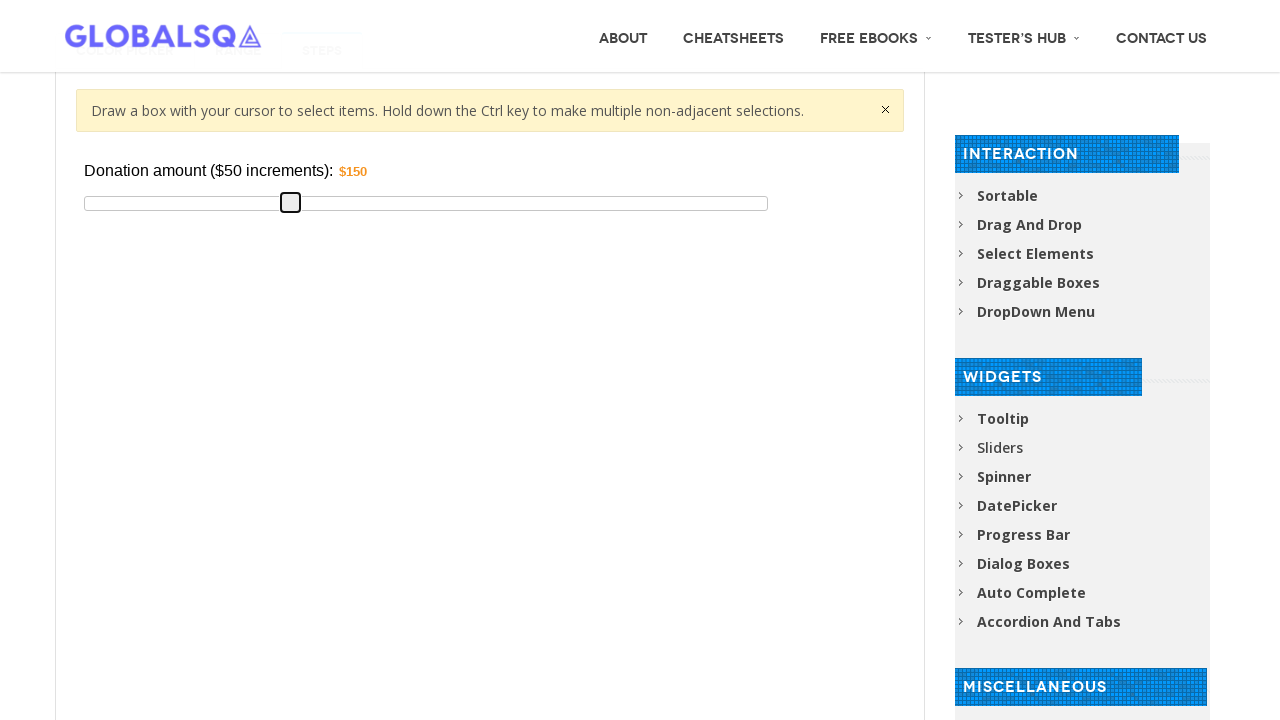

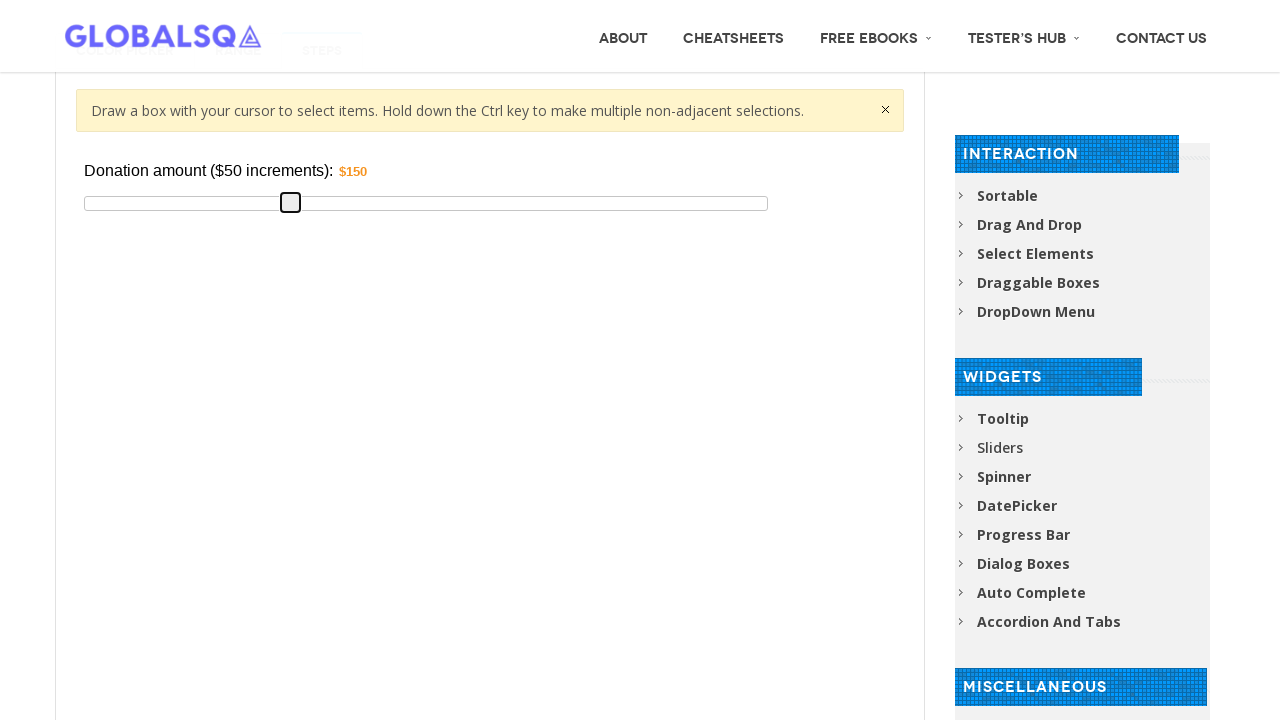